Tests a registration form by filling in various fields including personal information, selecting dropdowns, and submitting the form

Starting URL: https://demo.automationtesting.in/Register.html

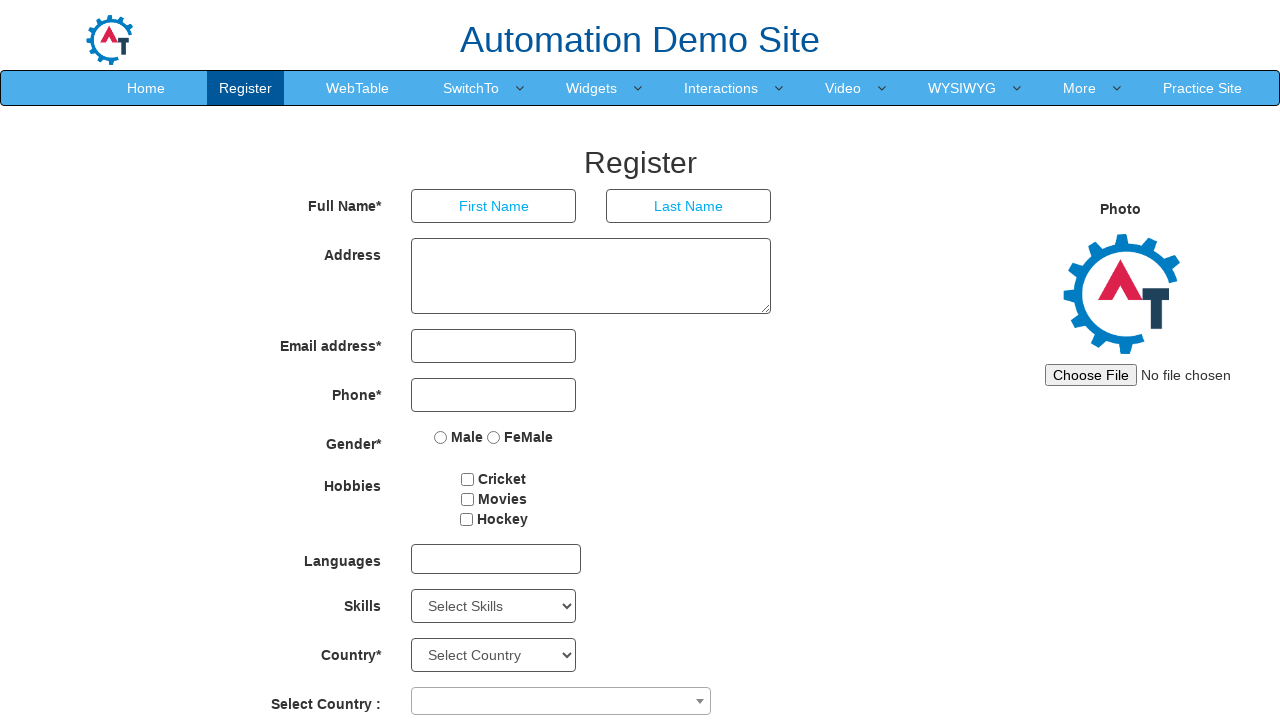

Filled first name field with 'Abhishek' on input[placeholder='First Name']
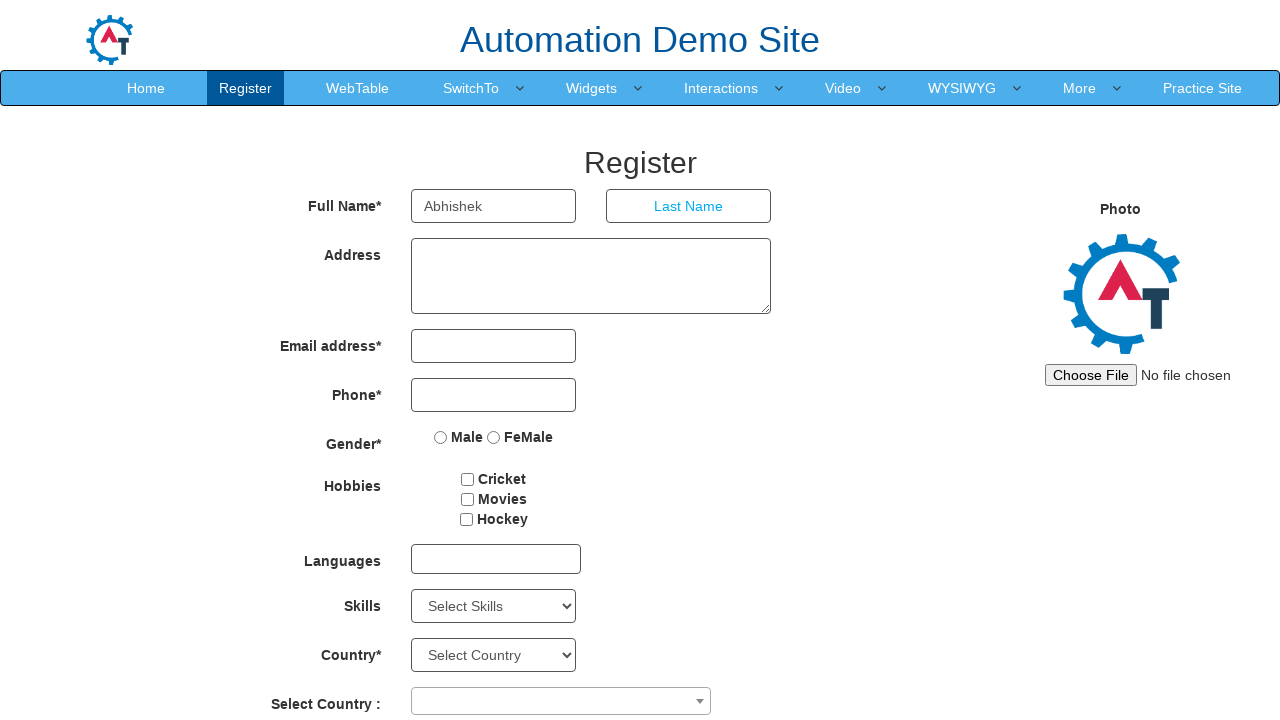

Filled last name field with 'Yadav' on input[placeholder='Last Name']
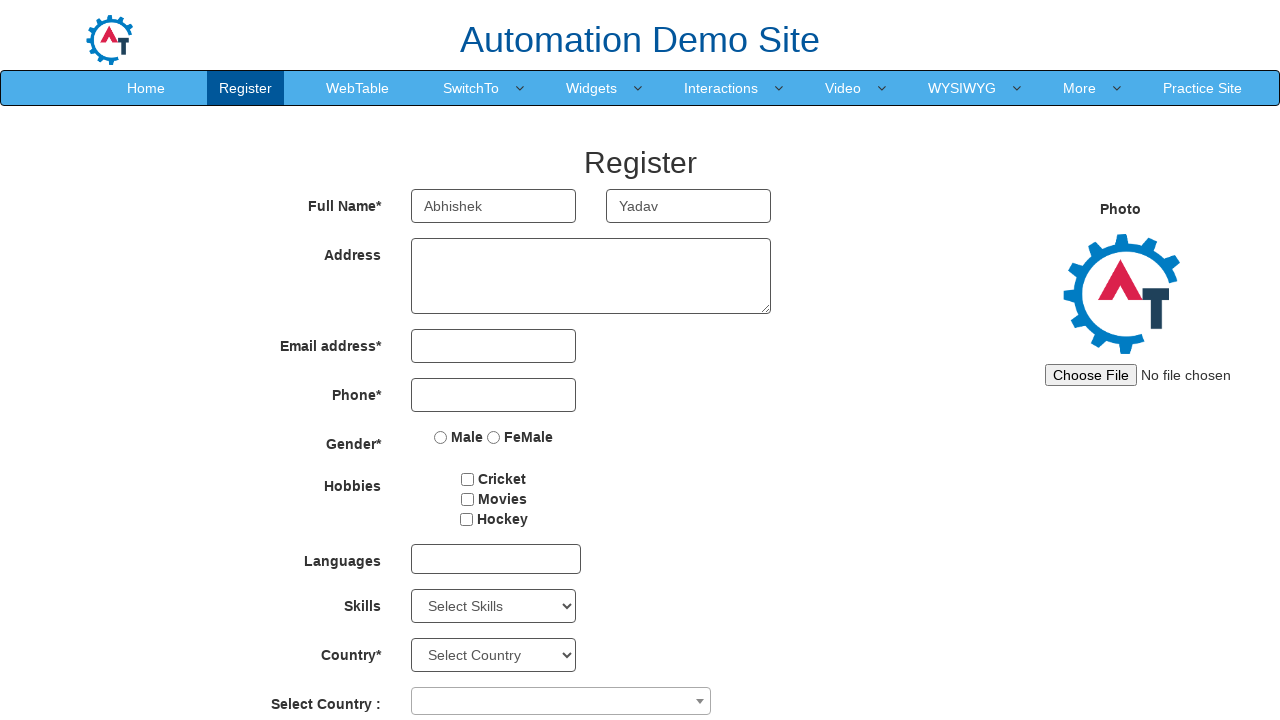

Filled address field with 'nalasopara' on textarea[ng-model='Adress']
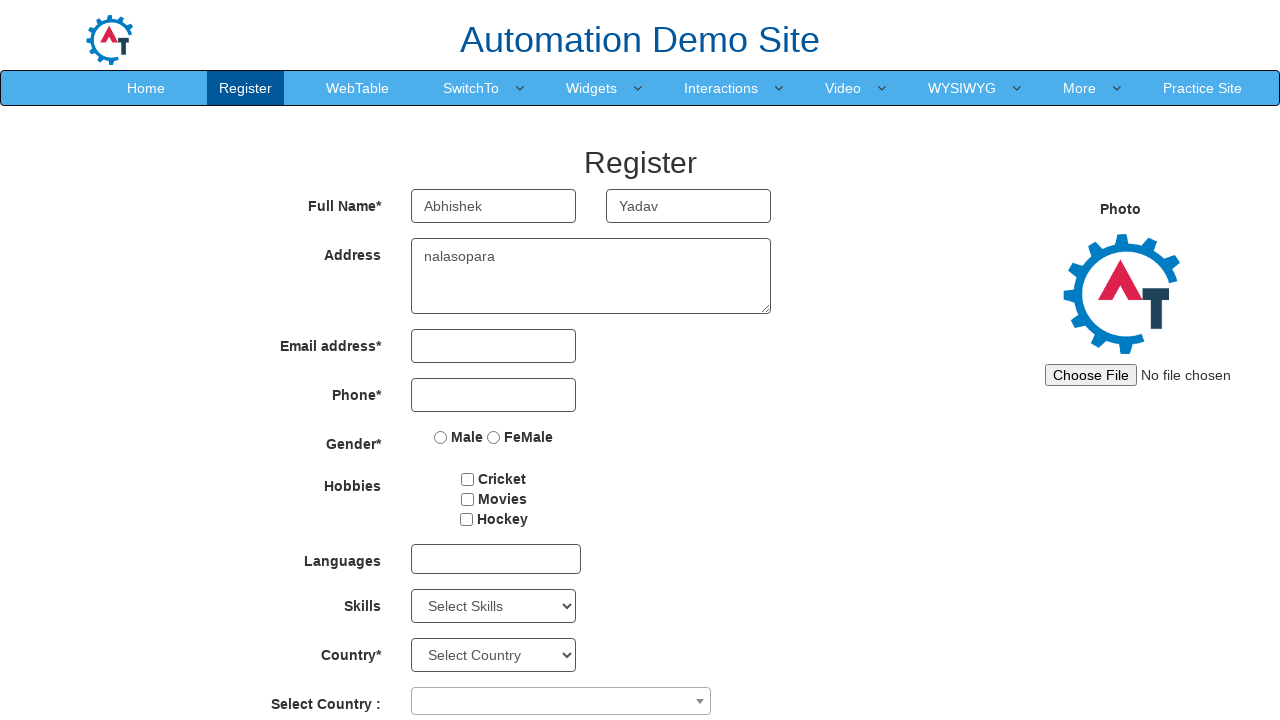

Filled email field with 'abhish@gmail.com' on input[type='email']
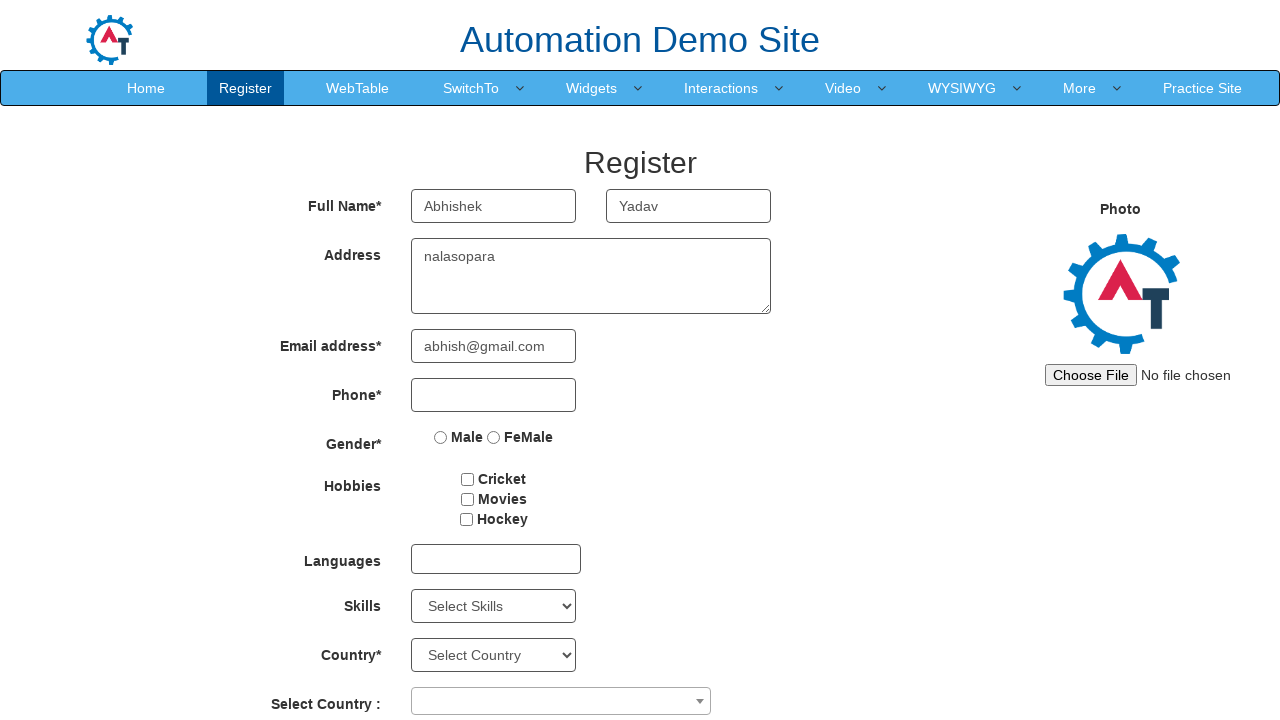

Filled phone number field with '8985653256' on input[type='tel']
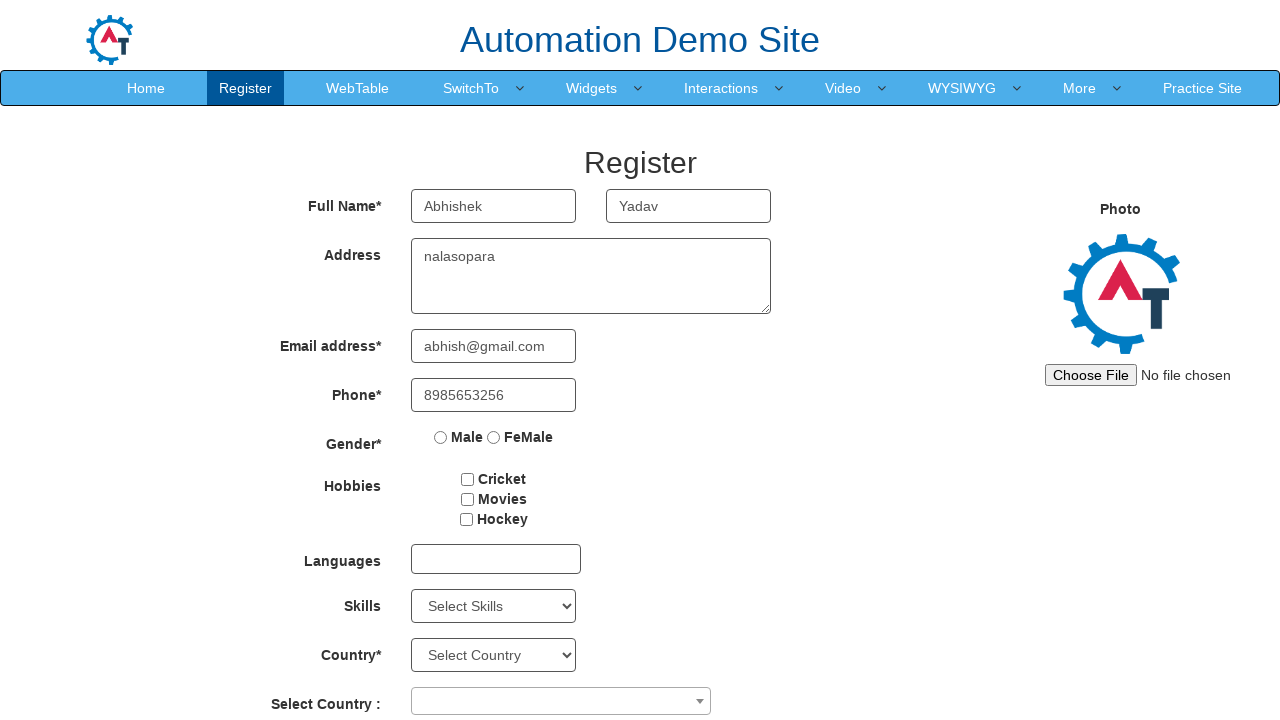

Selected 'Male' as gender at (441, 437) on input[value='Male']
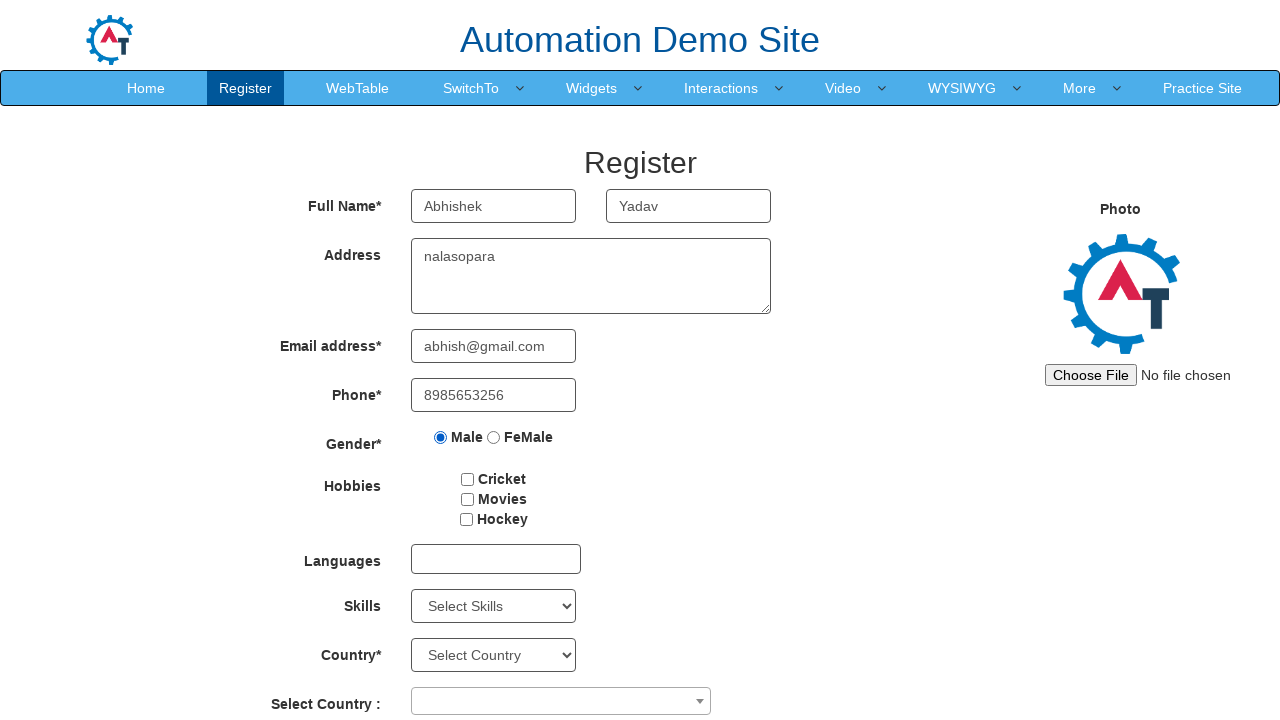

Selected hobby checkbox at (467, 499) on #checkbox2
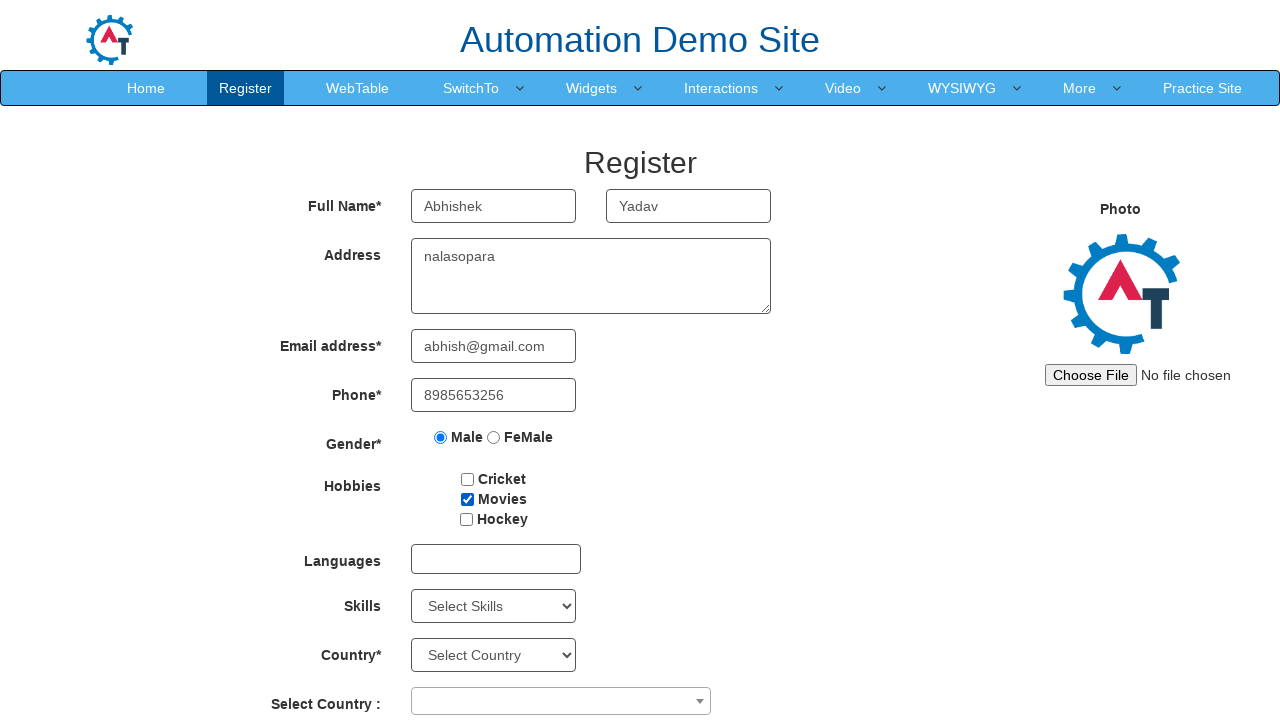

Scrolled to submit button
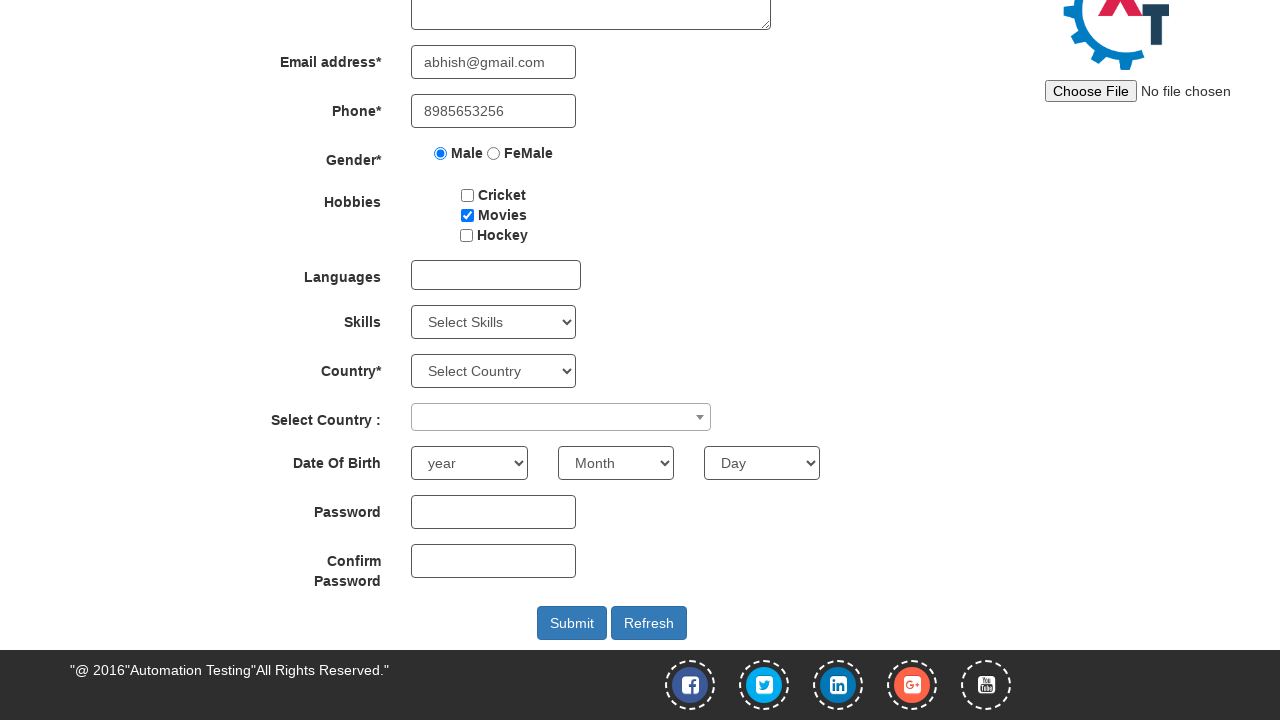

Selected 'Android' from skills dropdown on #Skills
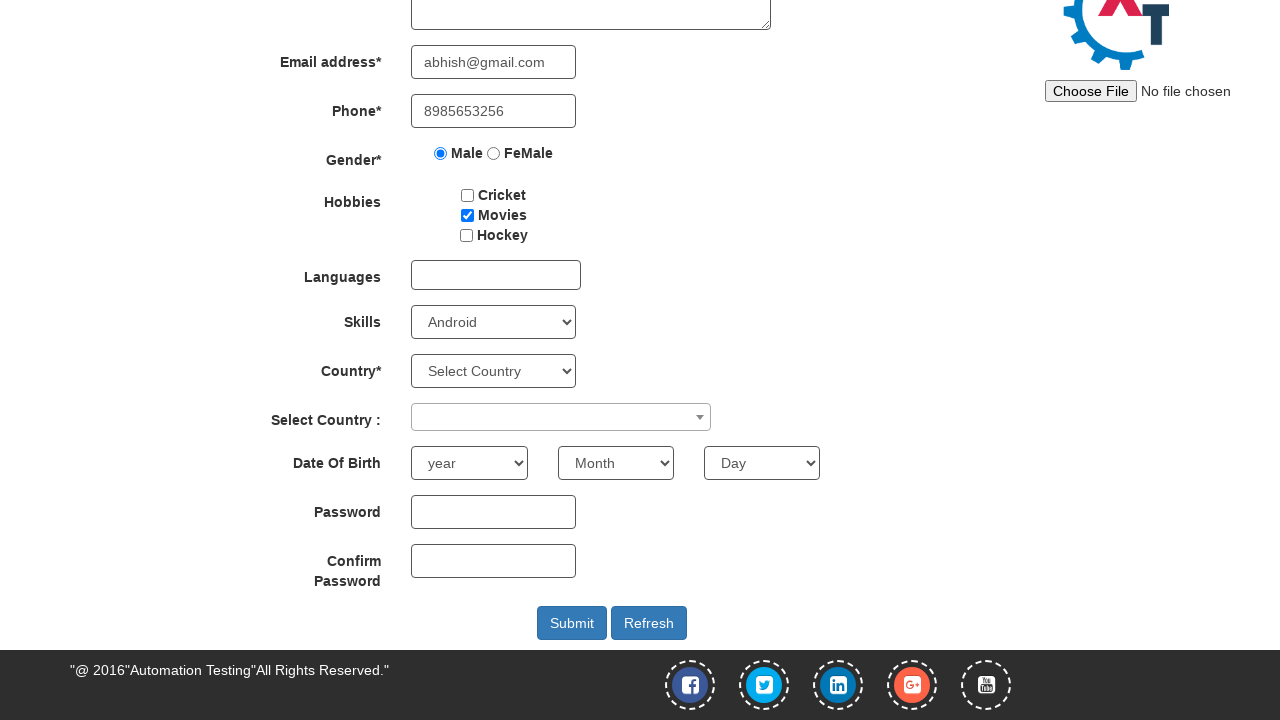

Clicked on country combobox at (561, 417) on span[role='combobox']
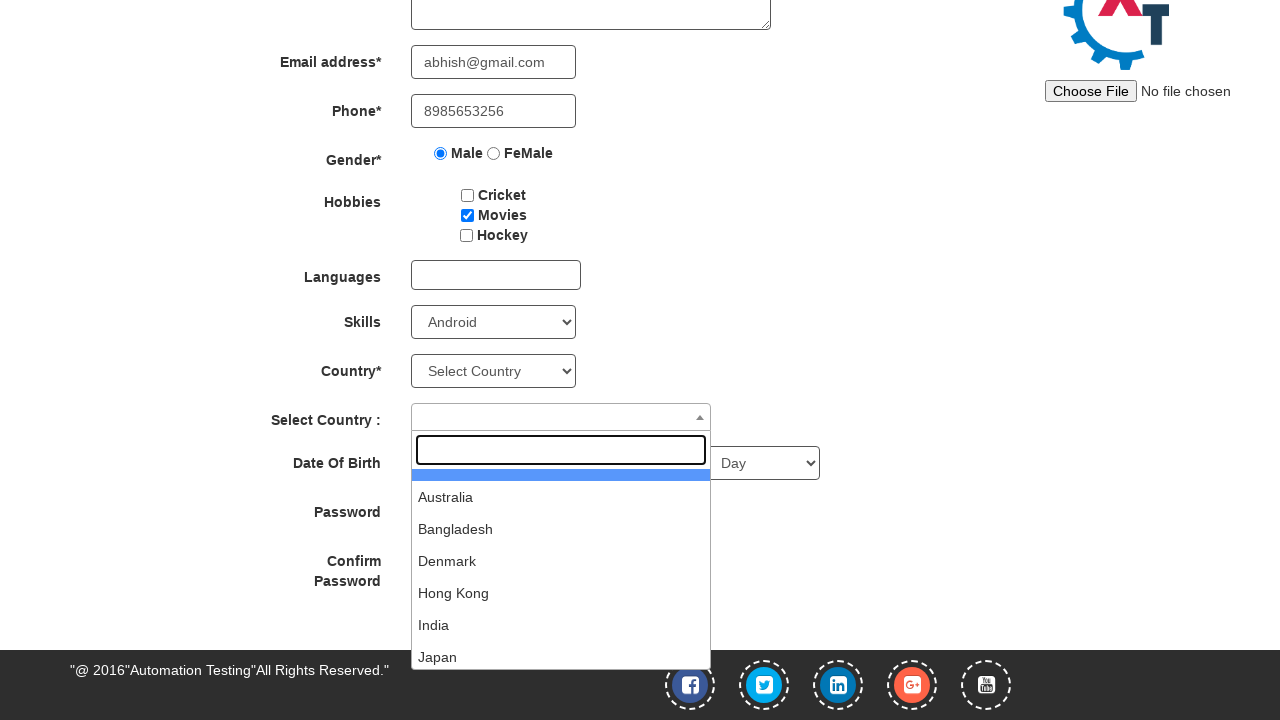

Selected 'India' from country dropdown at (561, 625) on li:has-text('India')
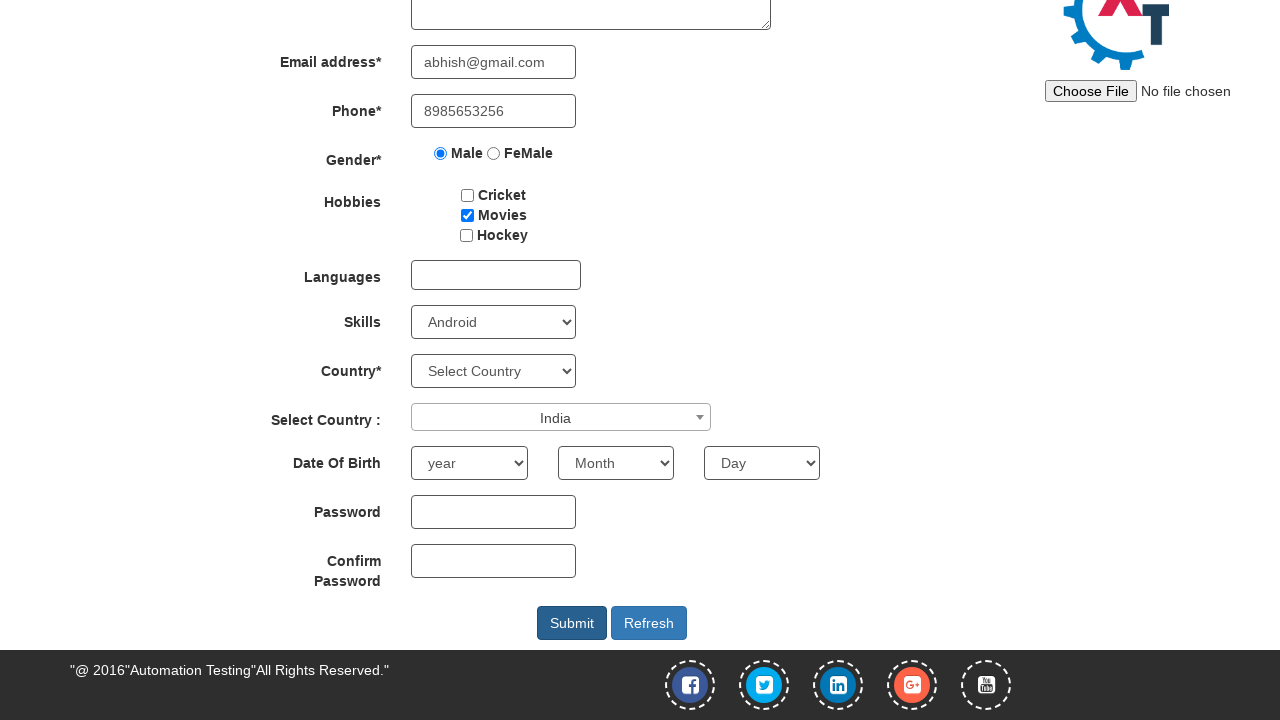

Selected birth year '1997' on #yearbox
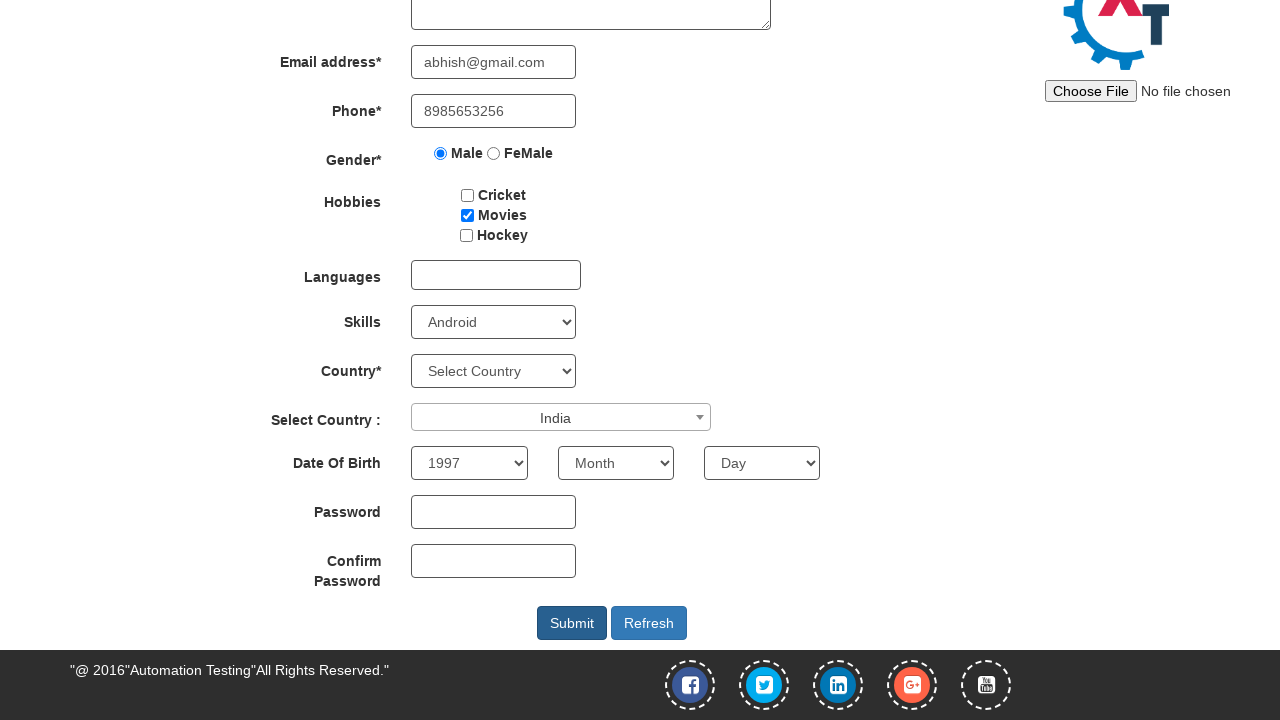

Selected birth month 'August' on select[placeholder='Month']
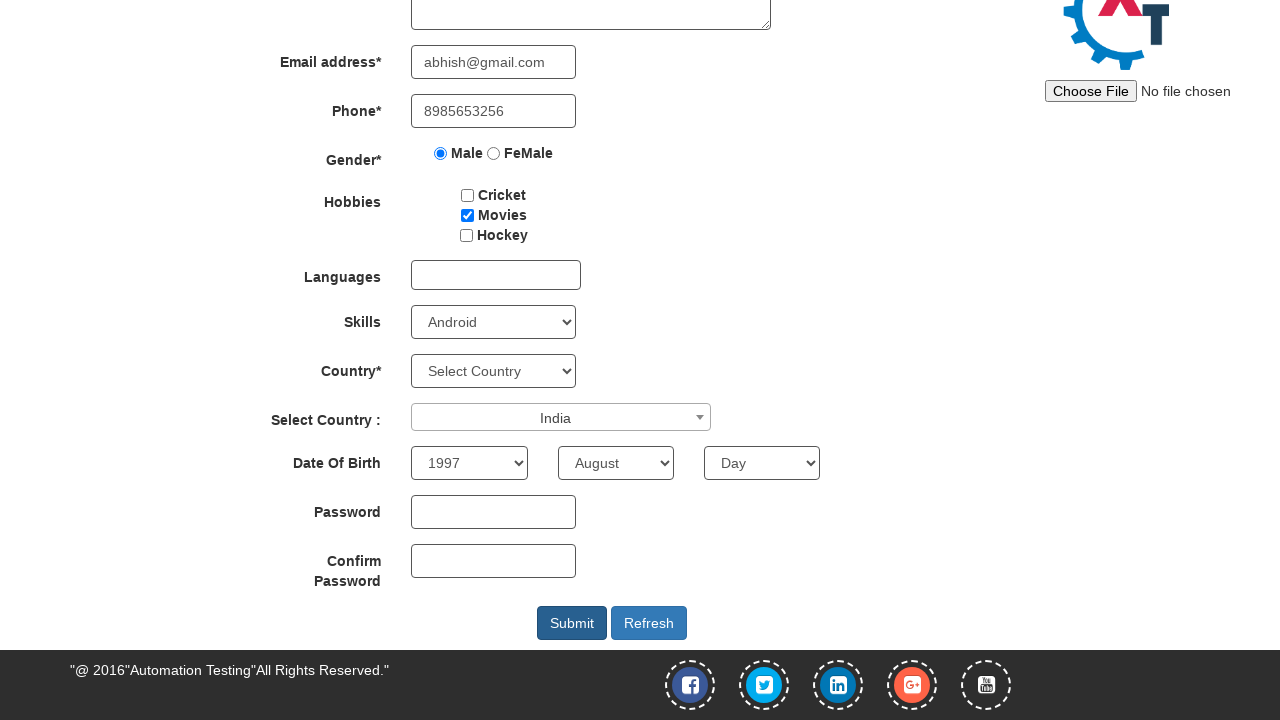

Selected birth day '13' on #daybox
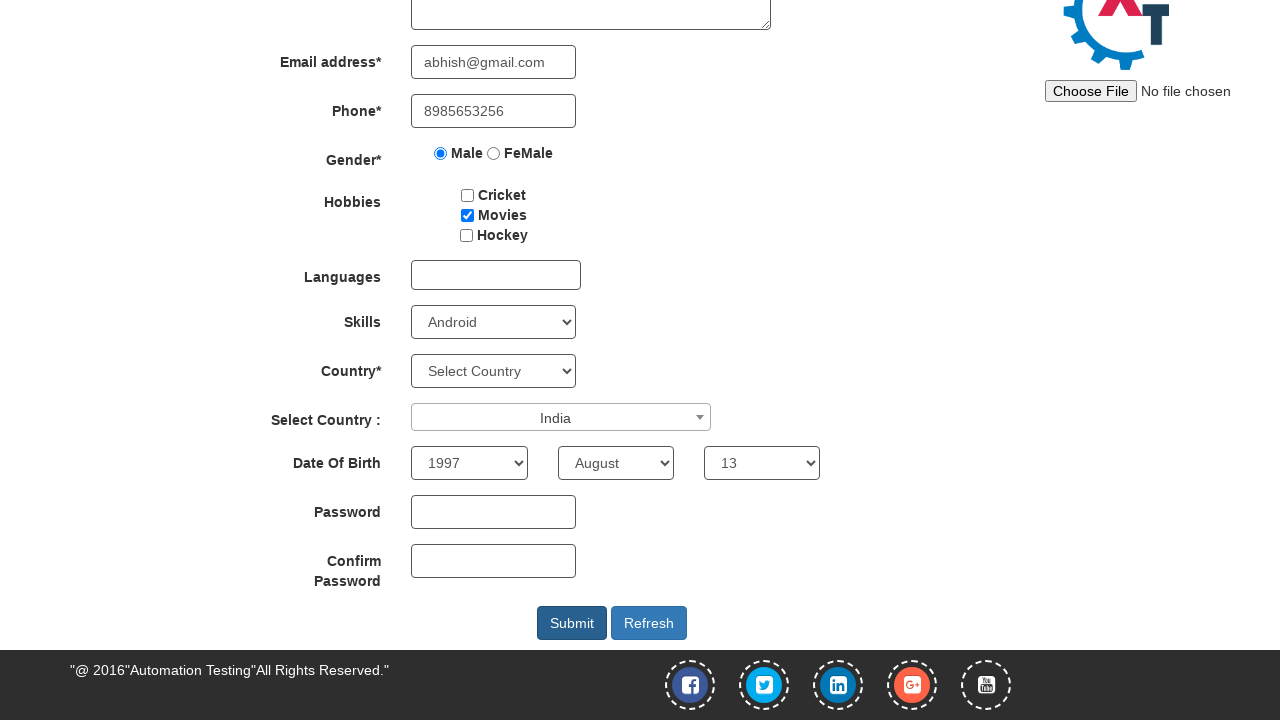

Filled password field with 'Hello123' on #firstpassword
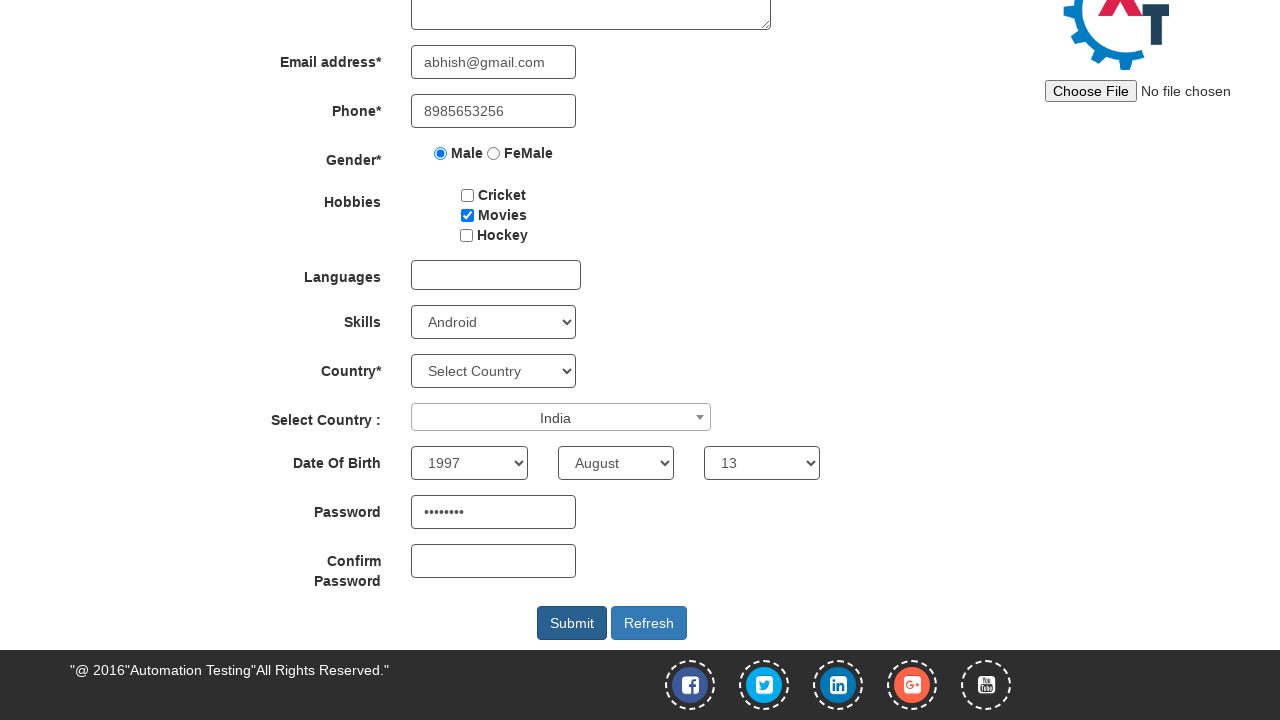

Filled confirm password field with 'Hello123' on #secondpassword
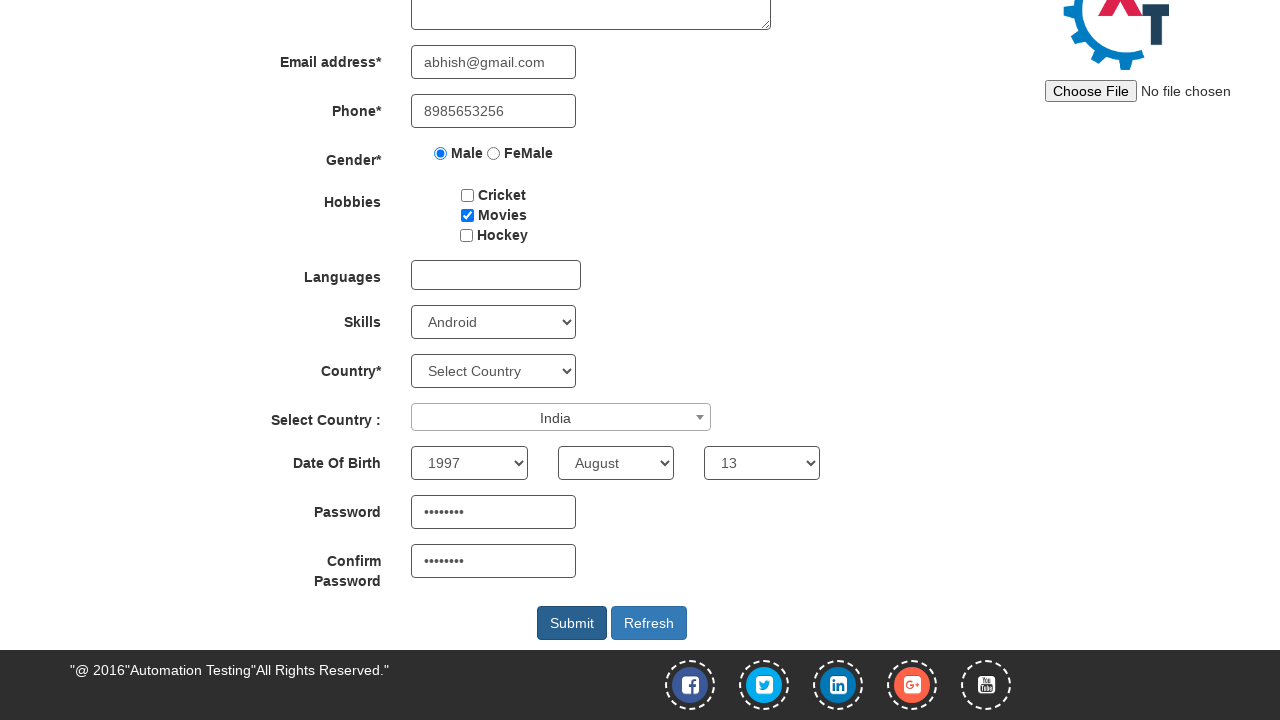

Clicked submit button to submit registration form at (572, 623) on #submitbtn
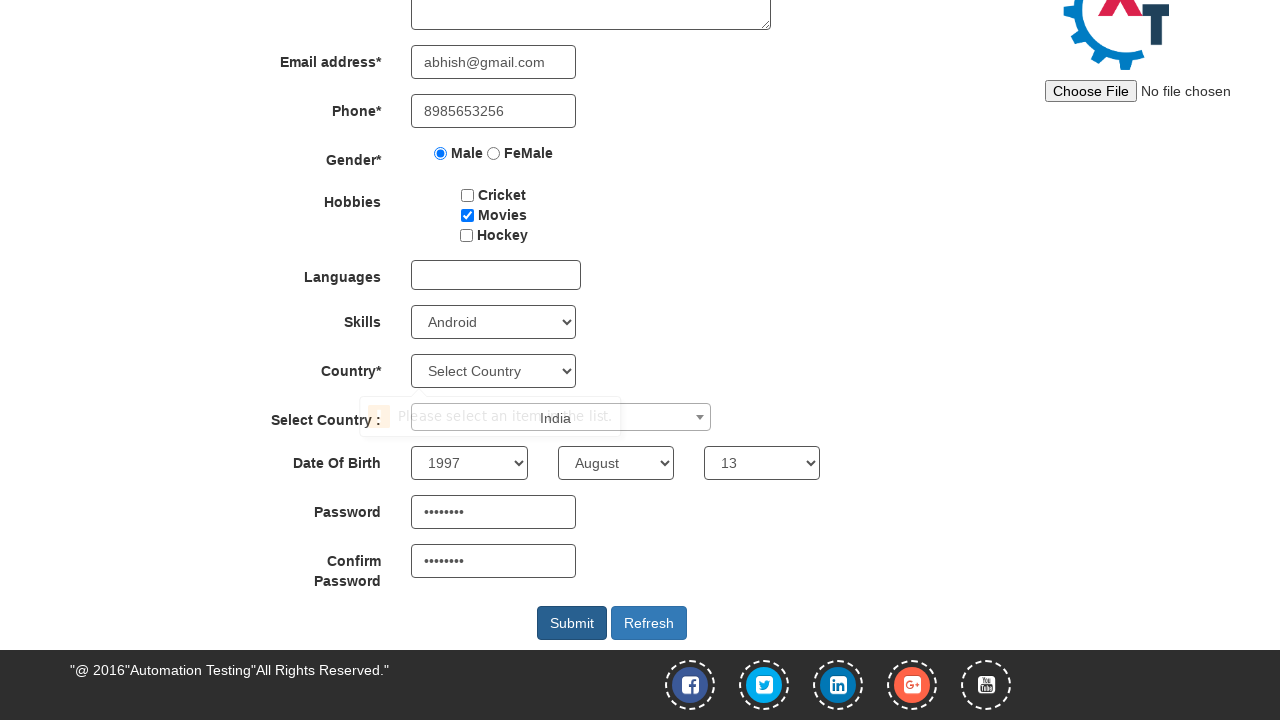

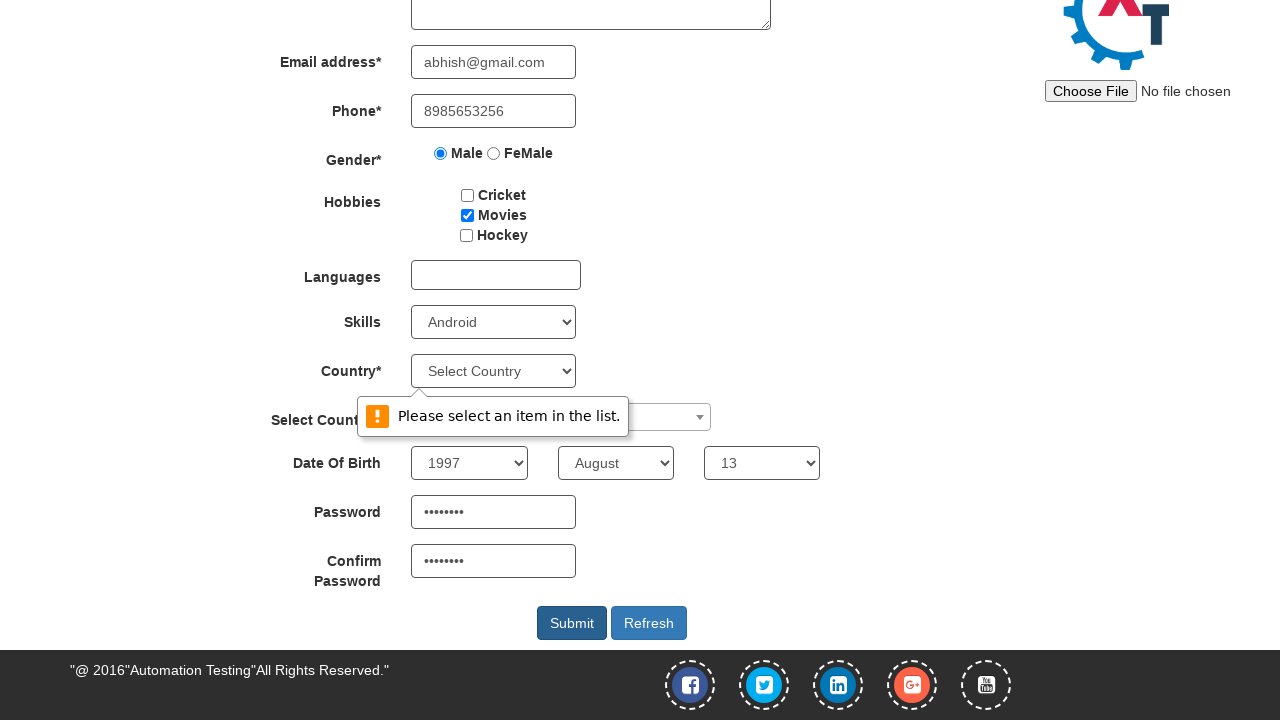